Tests clicking a button with a dynamic ID on the UI Testing Playground dynamic ID page

Starting URL: http://www.uitestingplayground.com/dynamicid

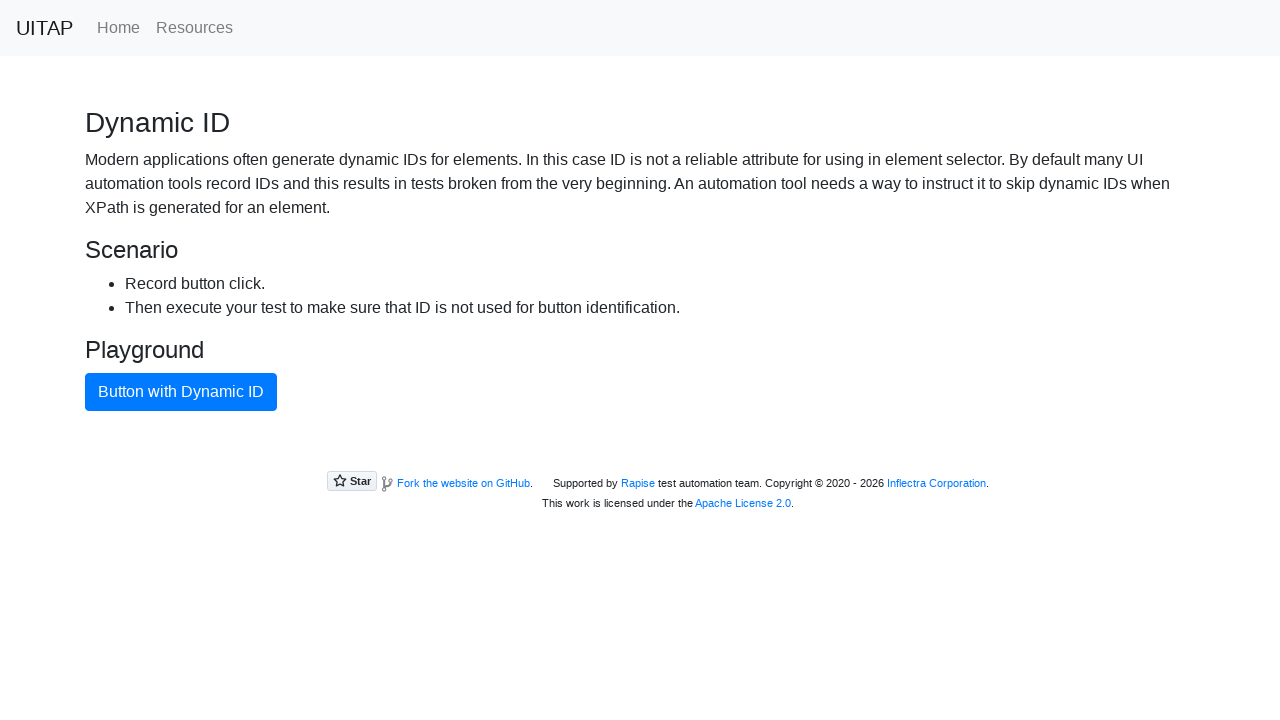

Clicked button with dynamic ID at (181, 392) on text=Button with Dynamic ID
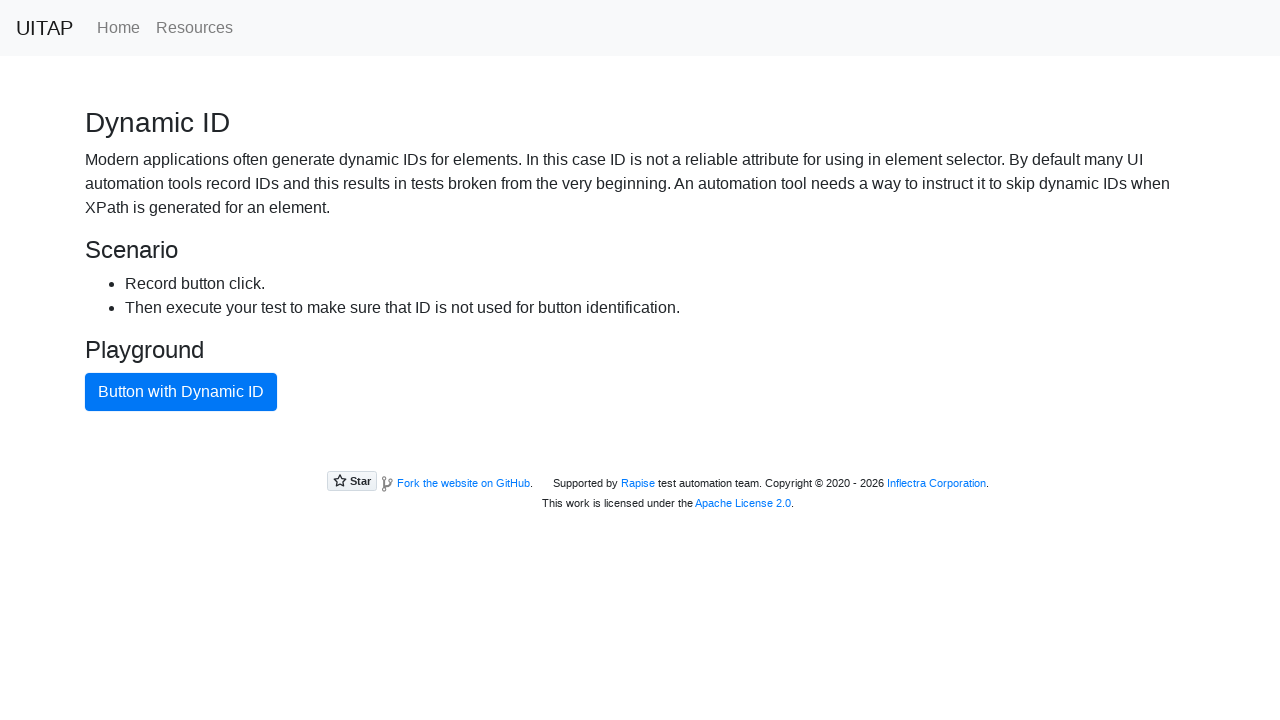

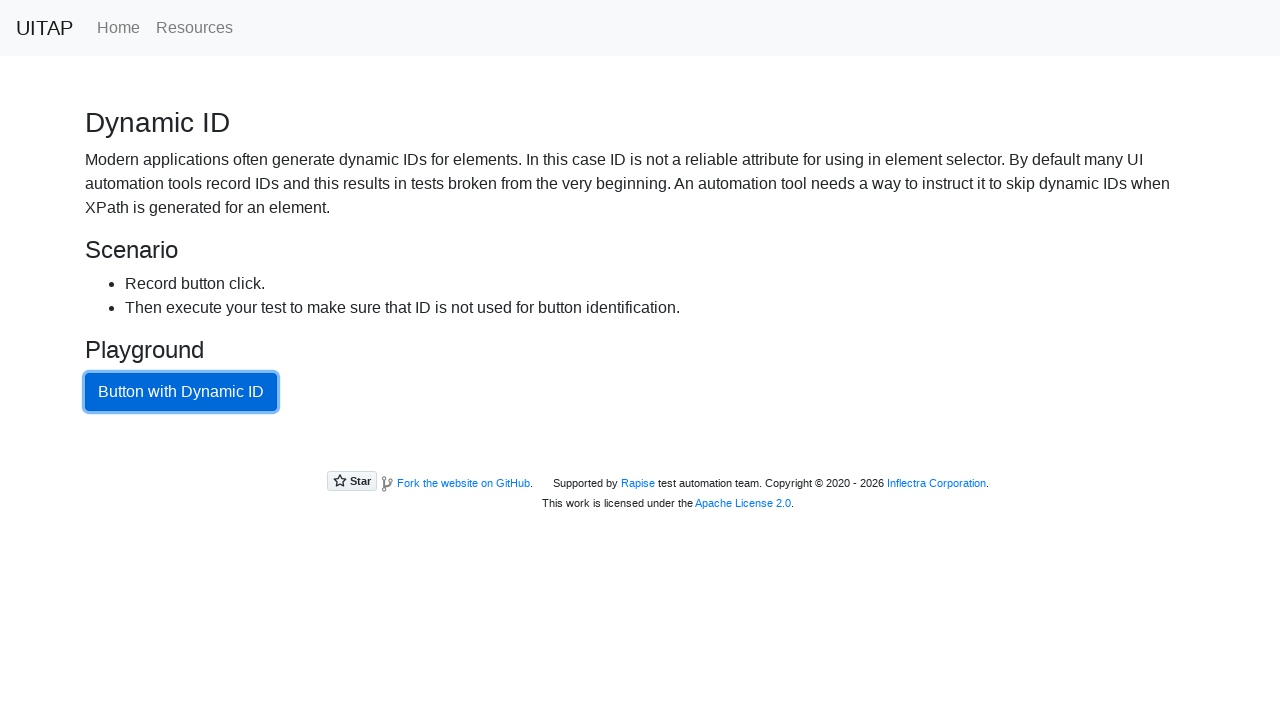